Tests main menu navigation by hovering over Programme menu and clicking A1 Program submenu item

Starting URL: https://www.srpski-strani.com/index_eng.php

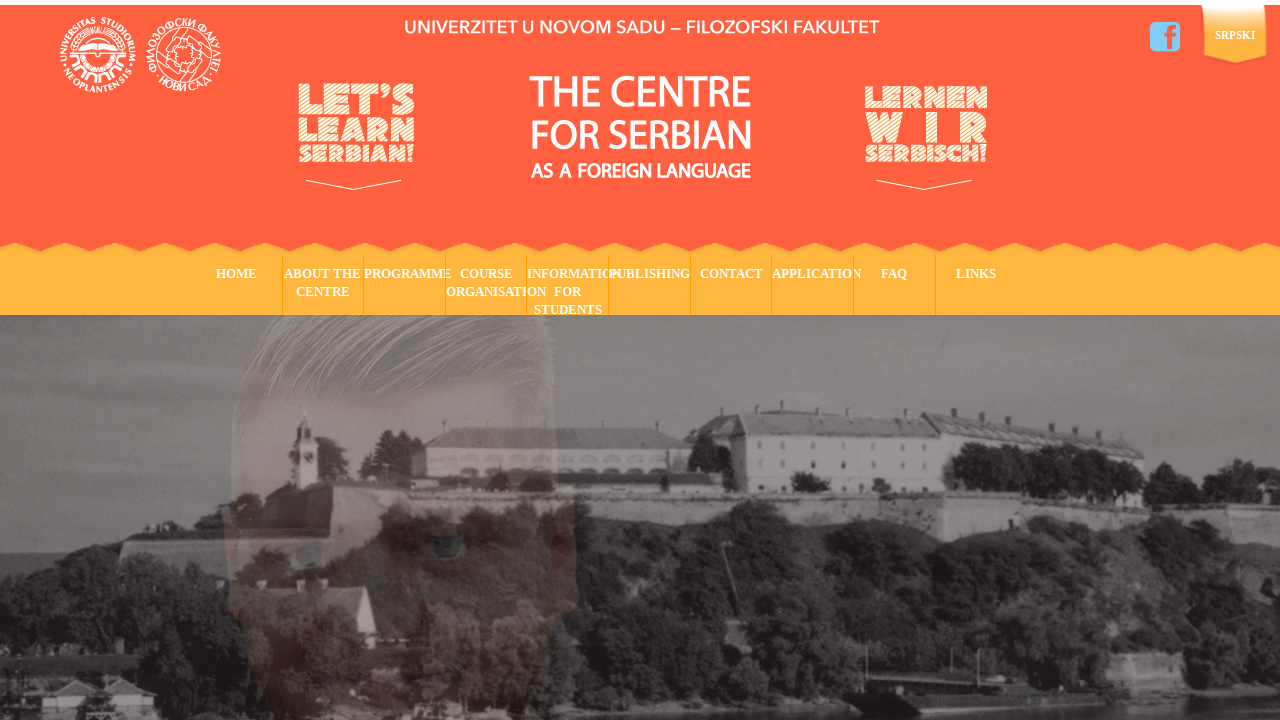

Hovered over Programme menu item at (405, 285) on xpath=/html/body/div/div[1]/div[2]/div/div/ul/li[3]/a
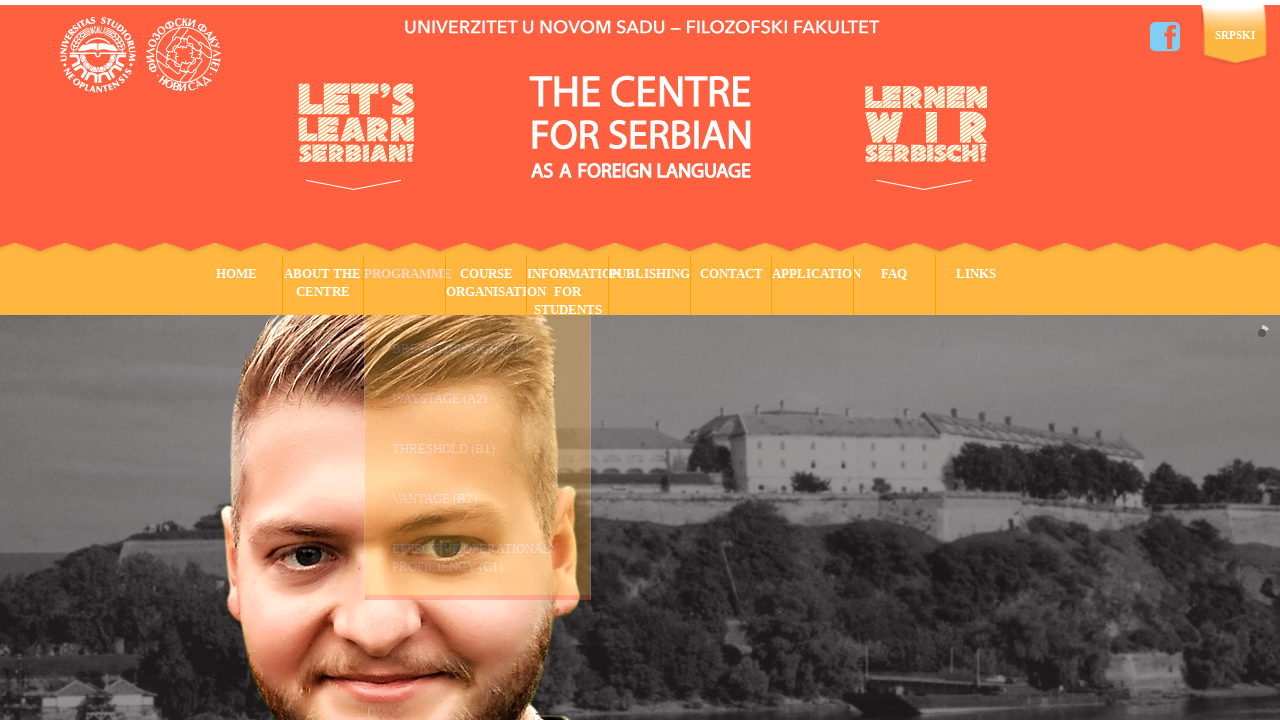

Clicked A1 Program submenu item at (492, 355) on xpath=/html/body/div/div[1]/div[2]/div/div/ul/li[3]/ul/li[1]/a
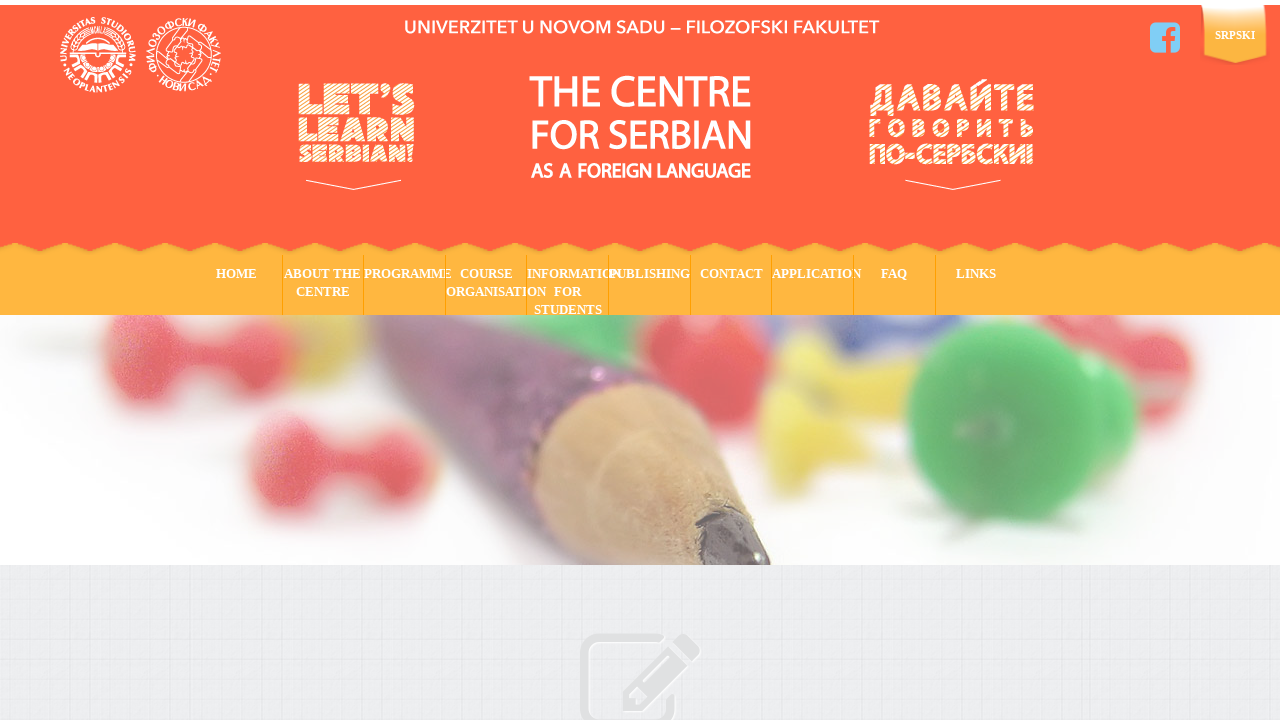

A1 Program page loaded and result text element appeared
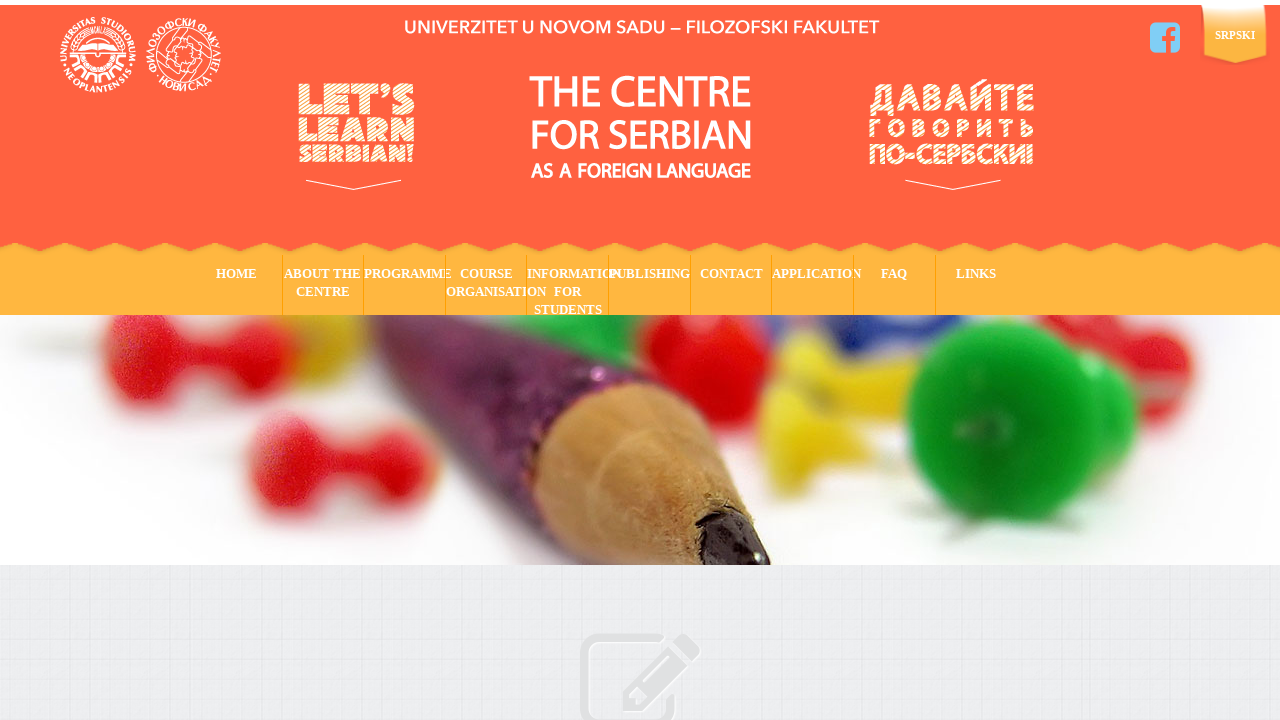

Verified result text is 'AIM AND SYLLABUS'
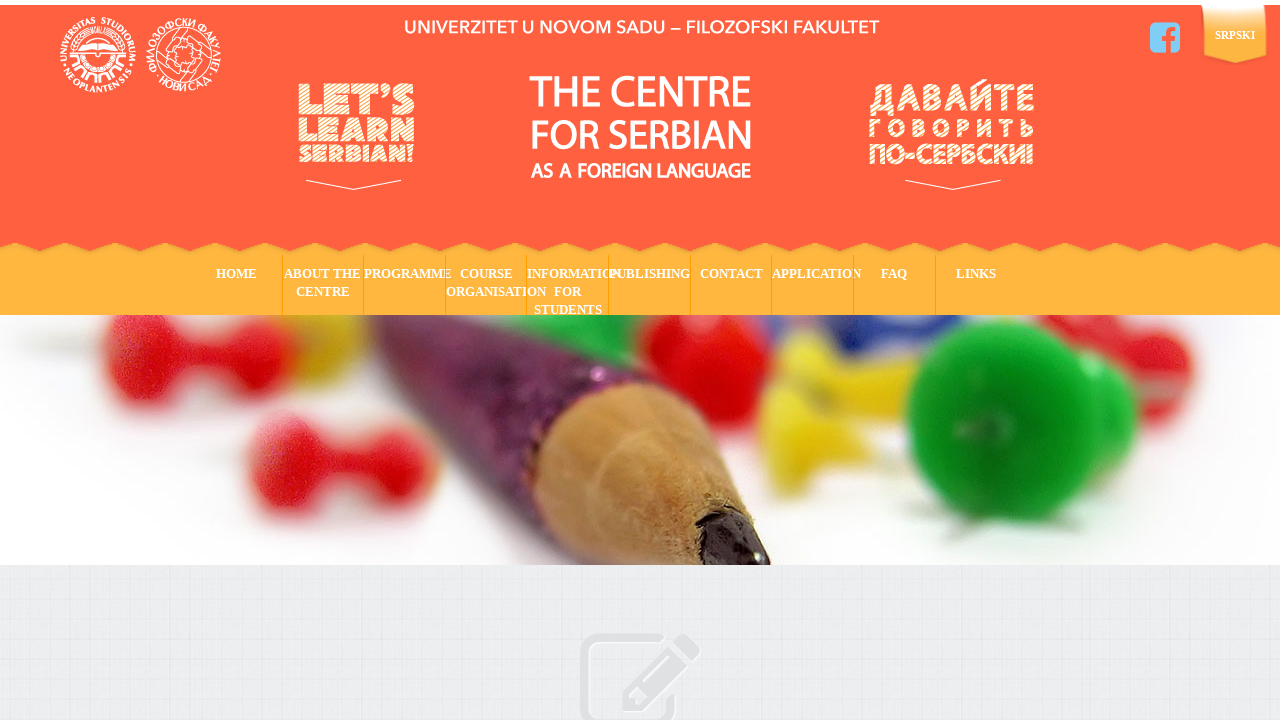

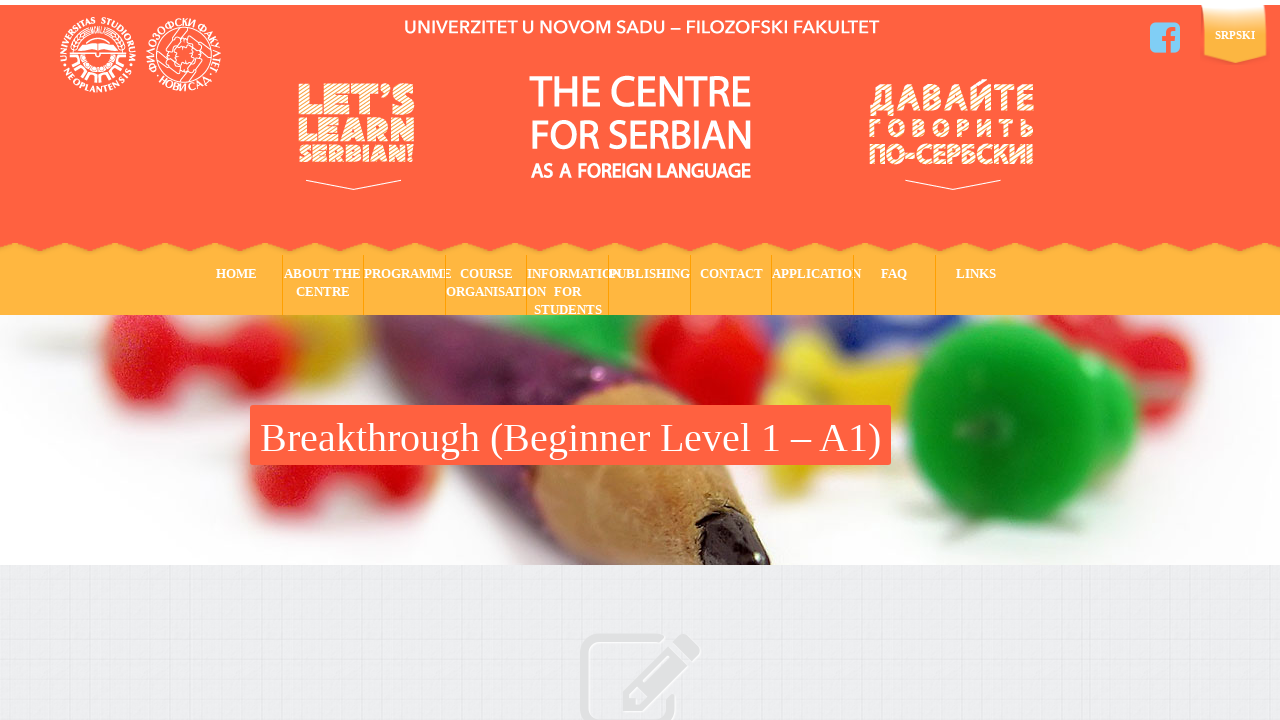